Tests double-click functionality by switching to an iframe and double-clicking on text to change its color

Starting URL: https://www.w3schools.com/tags/tryit.asp?filename=tryhtml5_ev_ondblclick2

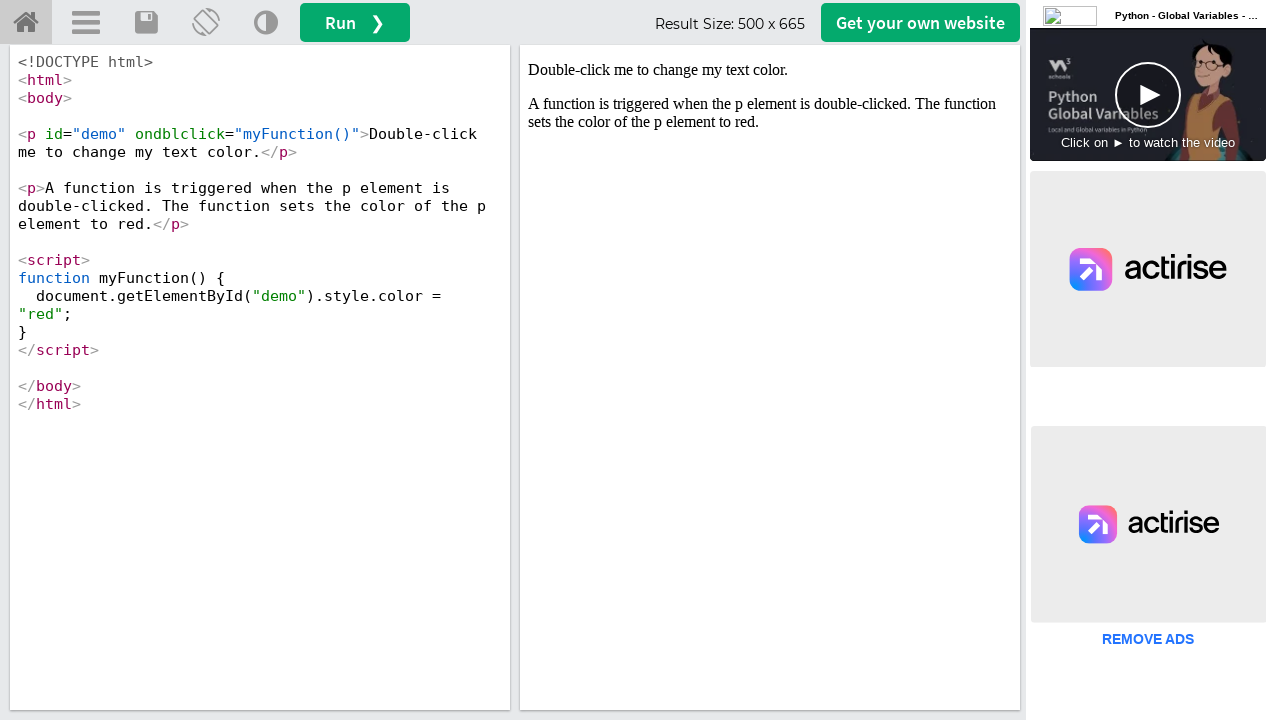

Located iframe element containing the demo
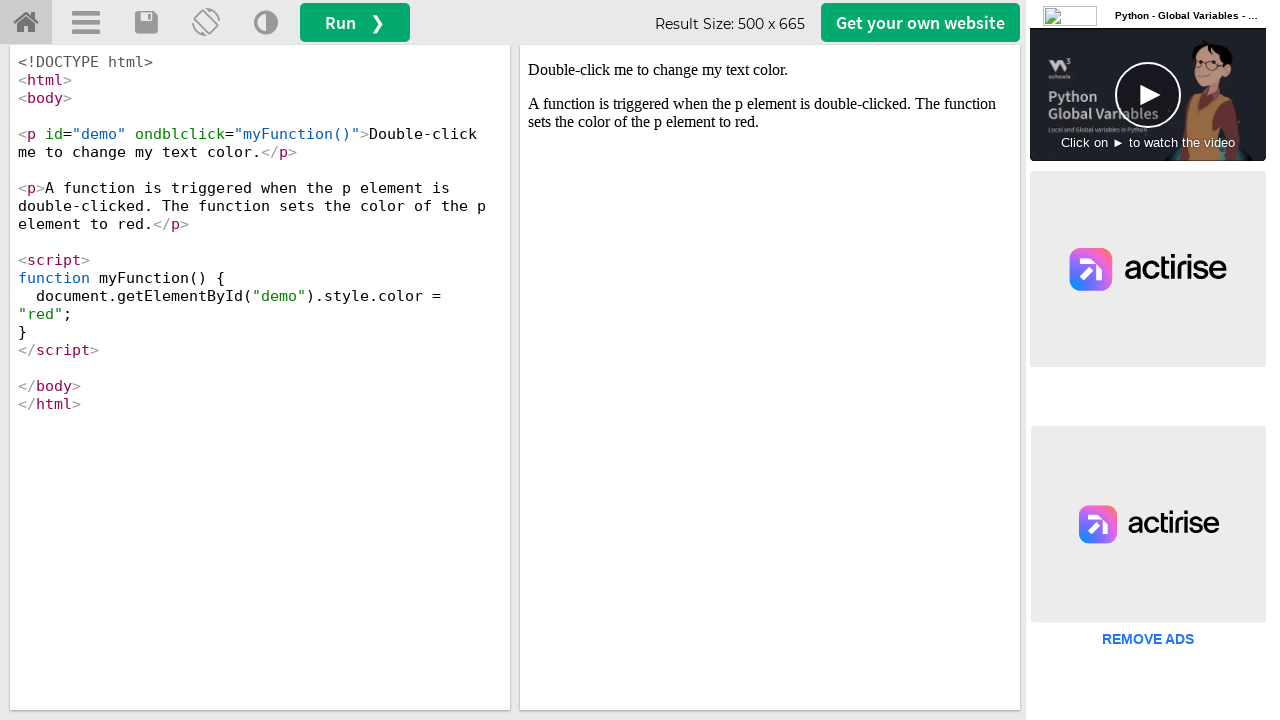

Double-clicked on the demo text element at (770, 70) on xpath=//div[@id='iframewrapper']//iframe >> internal:control=enter-frame >> #dem
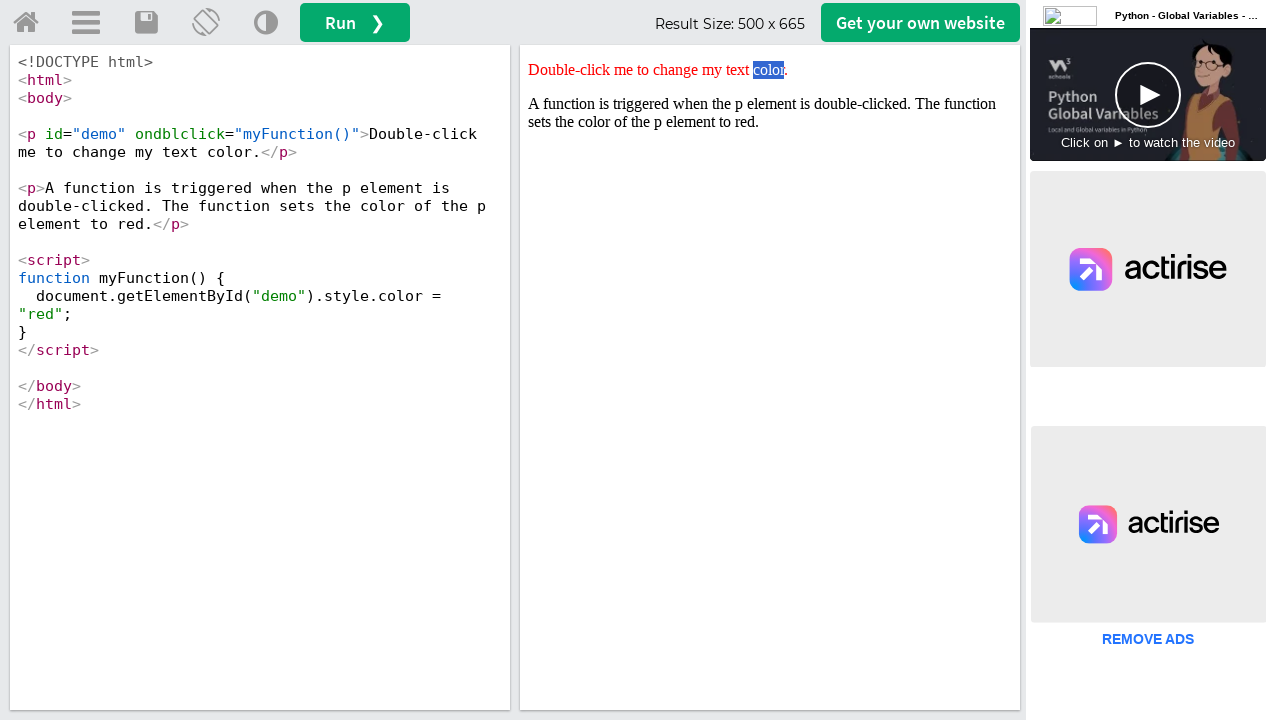

Retrieved style attribute from demo element
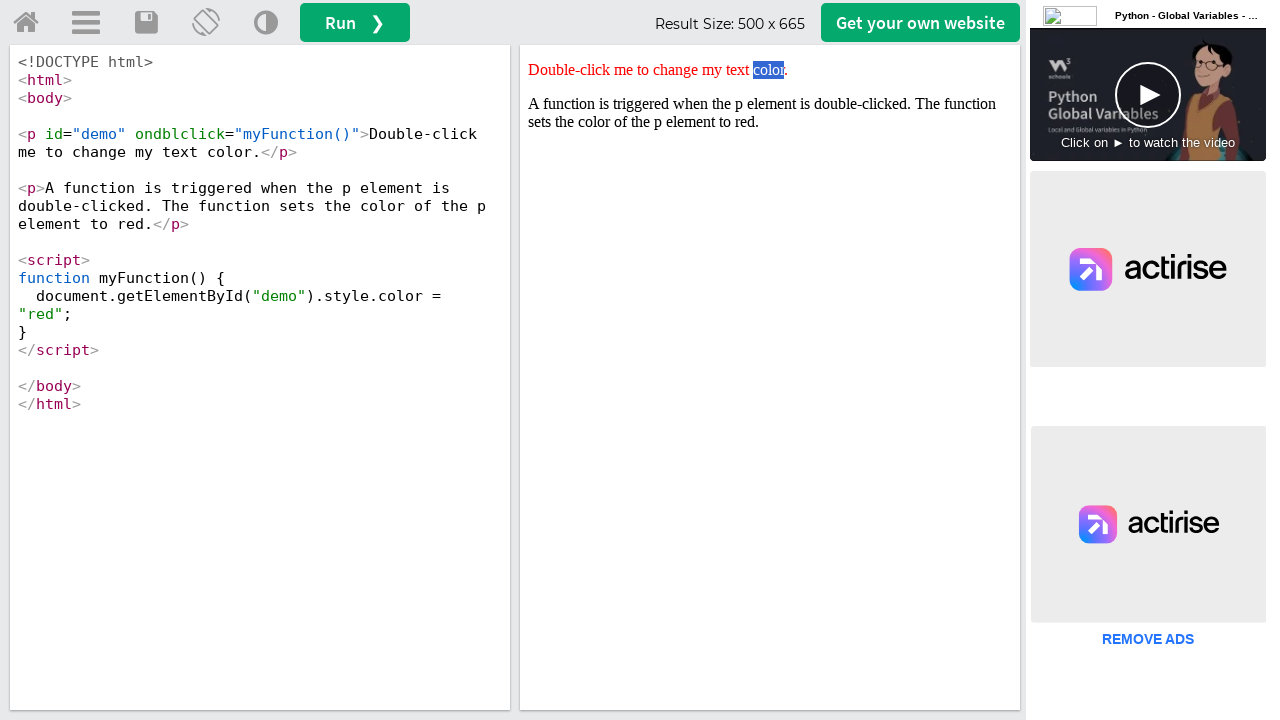

Verified that text color changed to red after double-click
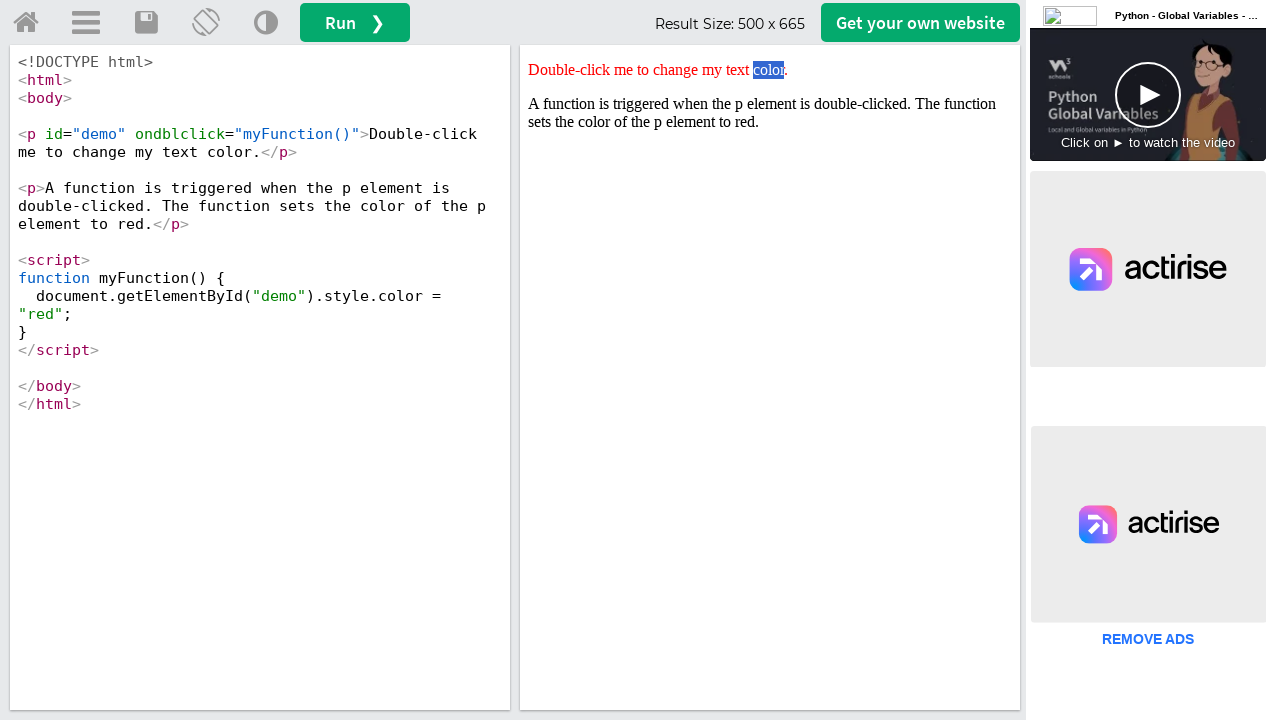

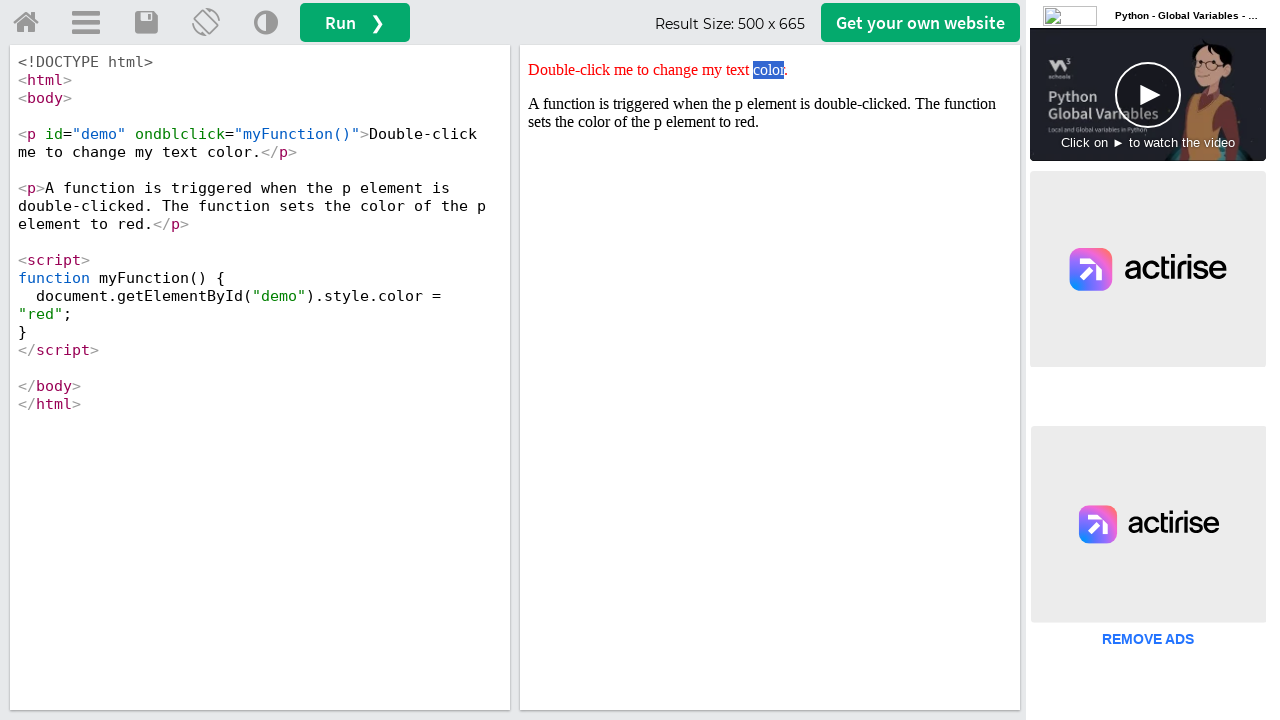